Tests that the password field is enabled after generating password

Starting URL: http://angel.net/~nic/passwd.sha1.1a.html

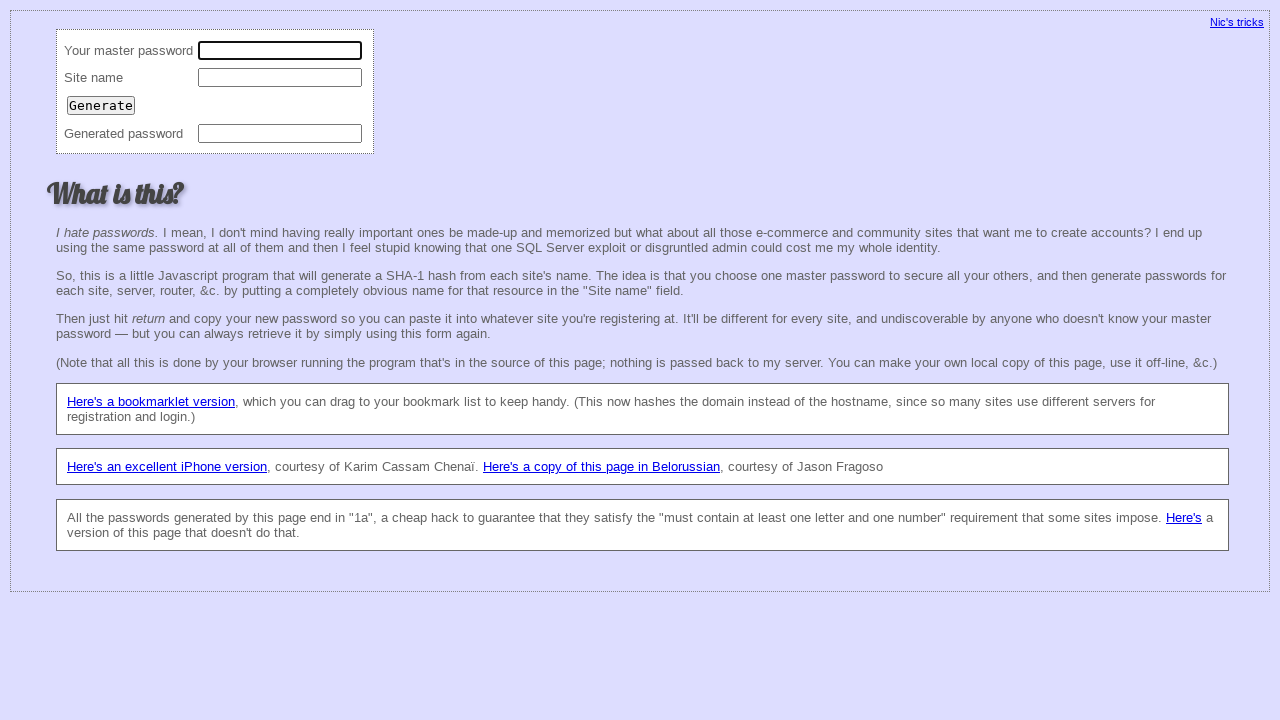

Filled master password field with '12345678' on input[name='master']
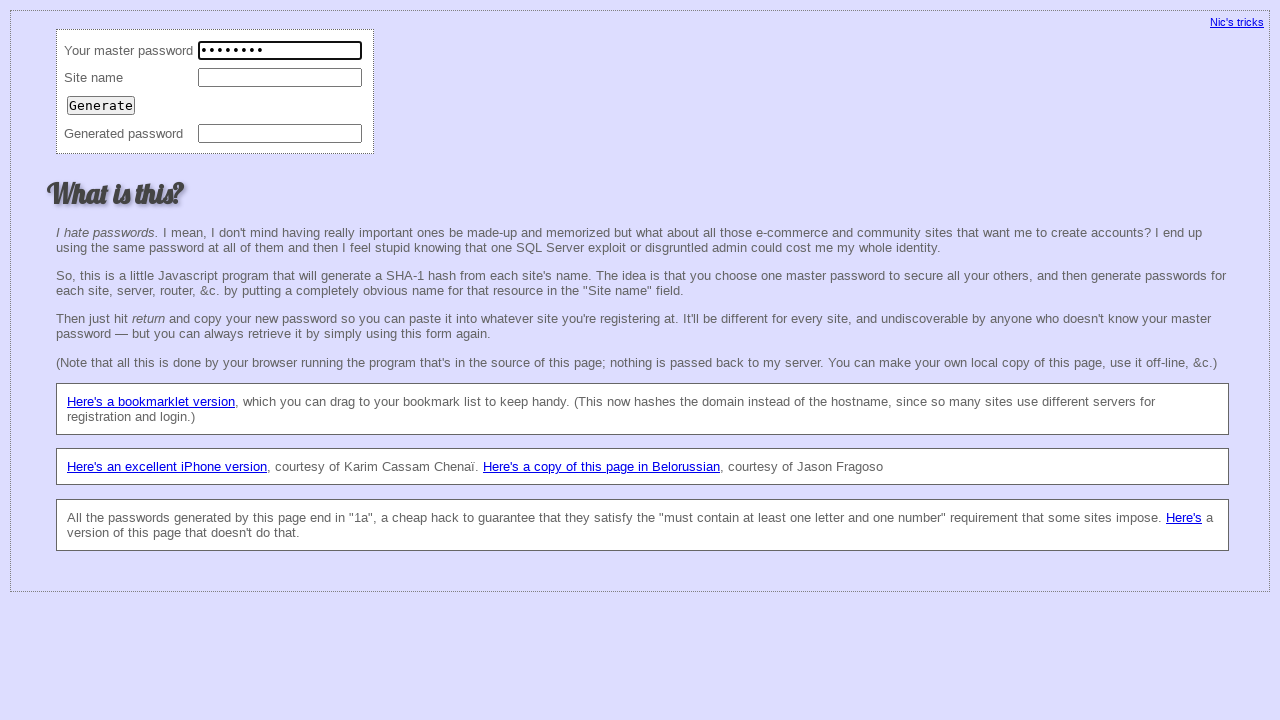

Filled site name field with 'gmail.com' on input[name='site']
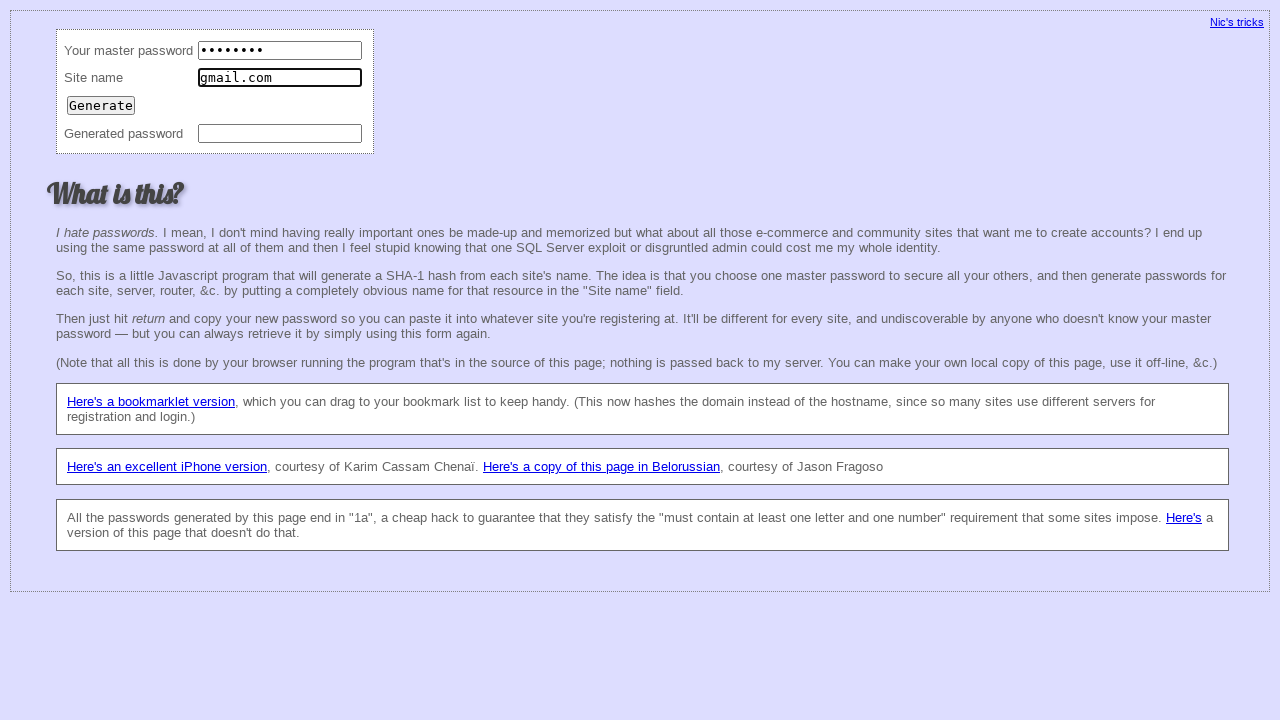

Clicked generate password button at (101, 105) on input >> nth=2
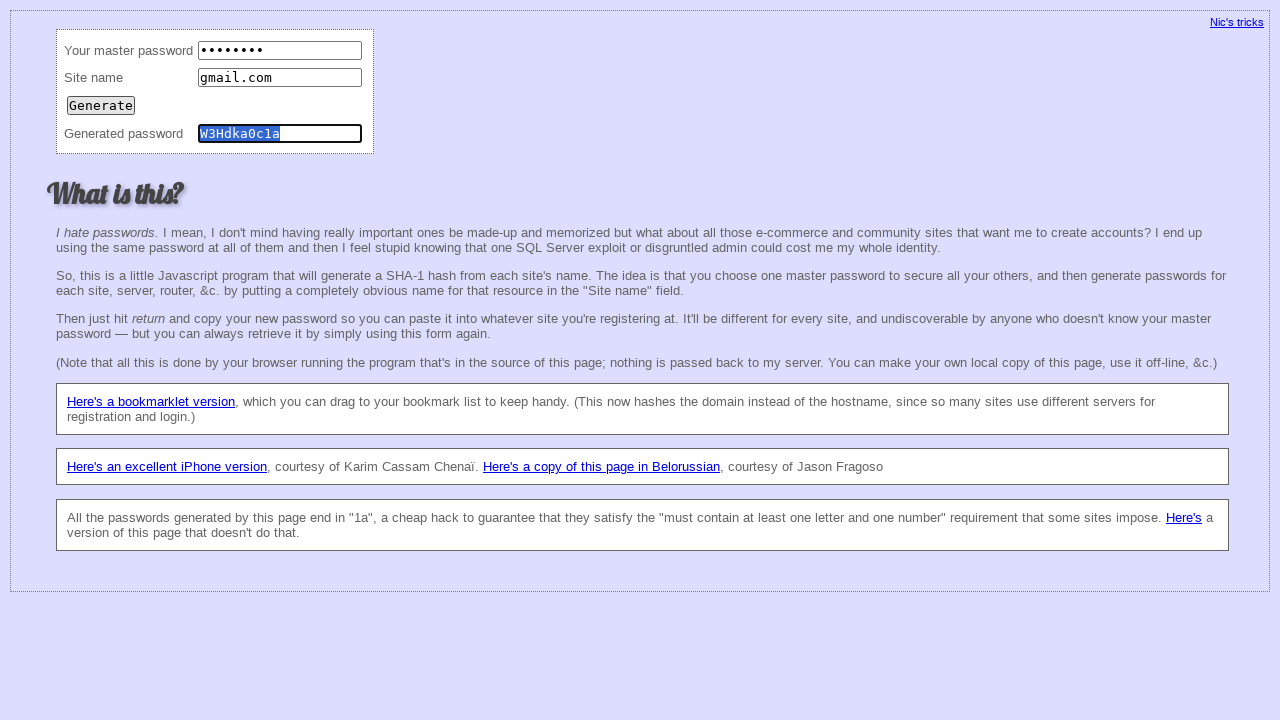

Verified that password field is enabled
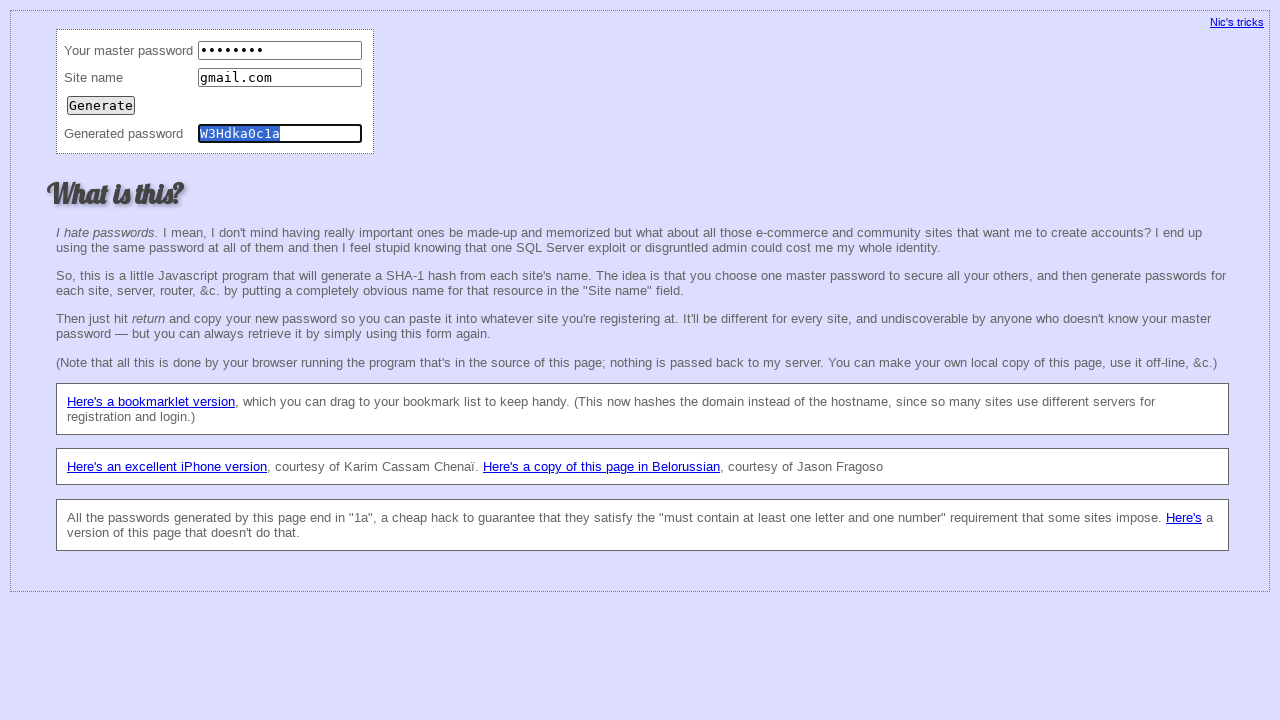

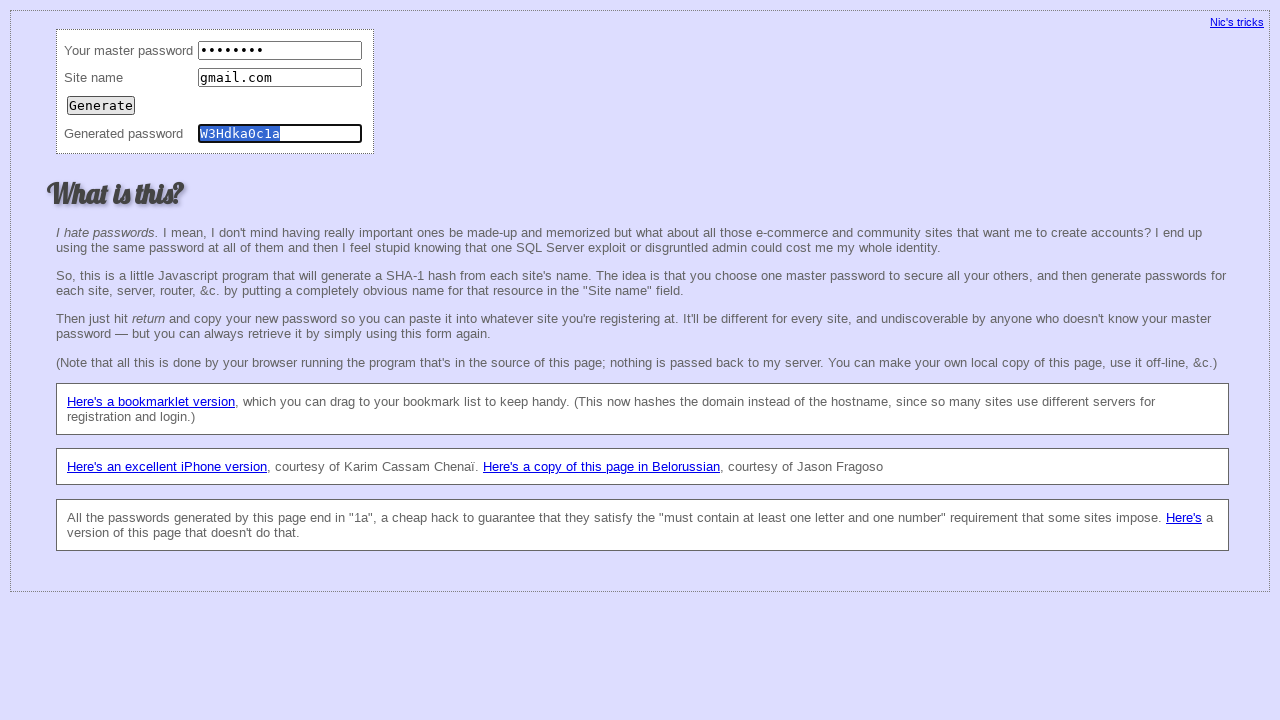